Tests click and double-click interactions on a Playwright demo/training site by navigating to an XPath section and performing various button clicks.

Starting URL: https://material.playwrightvn.com/

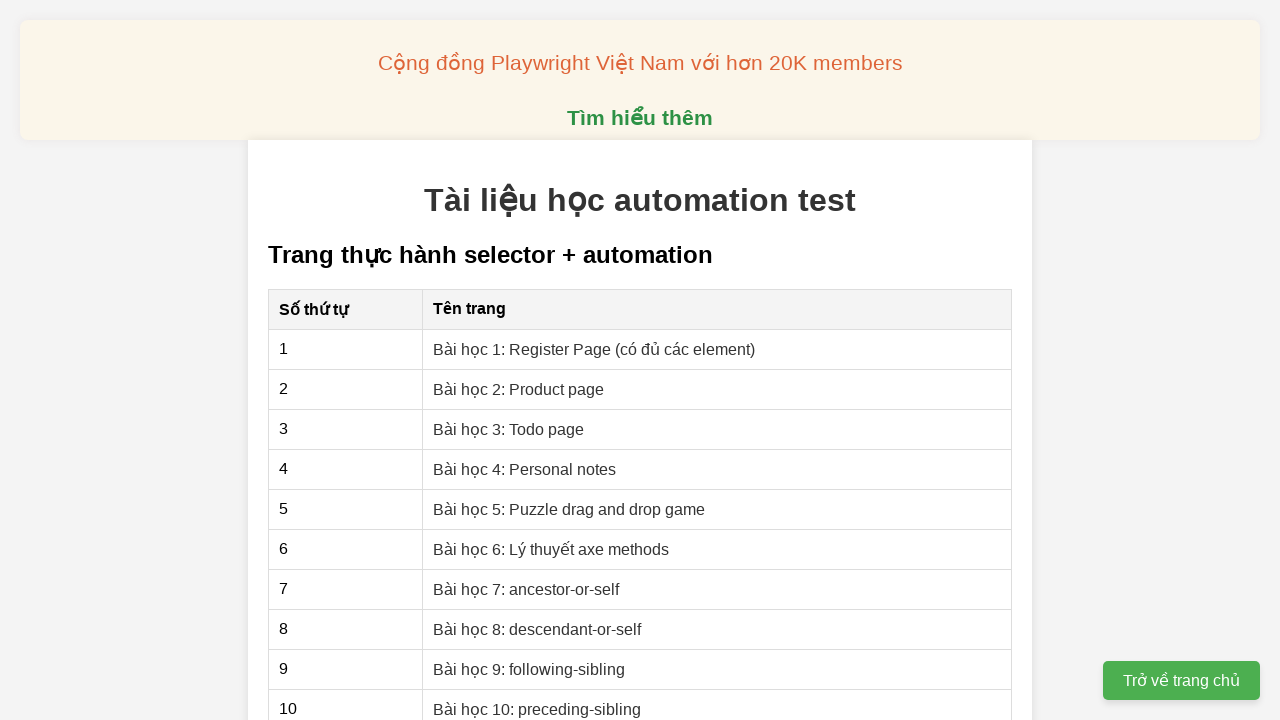

Clicked link in XPath section table row at (519, 389) on xpath=//*[@id="section-xpath"]/table/tbody/tr[2]/td[2]/a
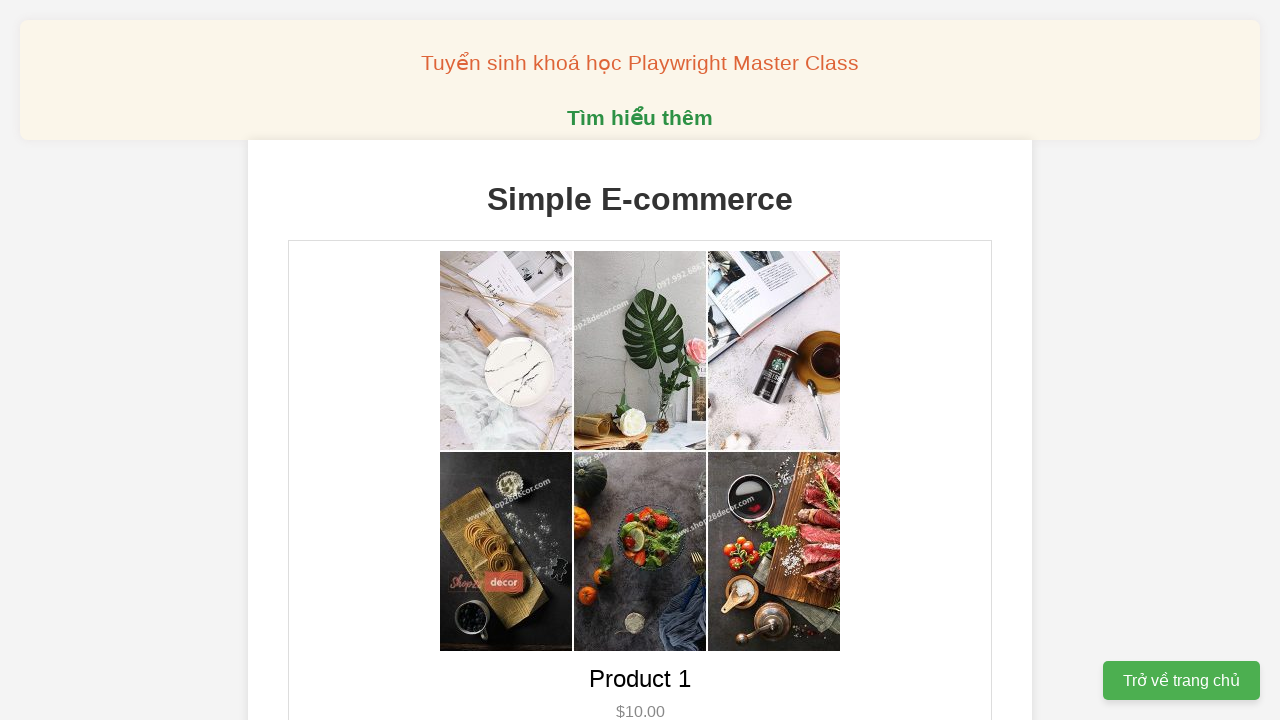

Double-clicked first button at (640, 360) on xpath=//html/body/div[2]/div[1]/div[1]/div/button
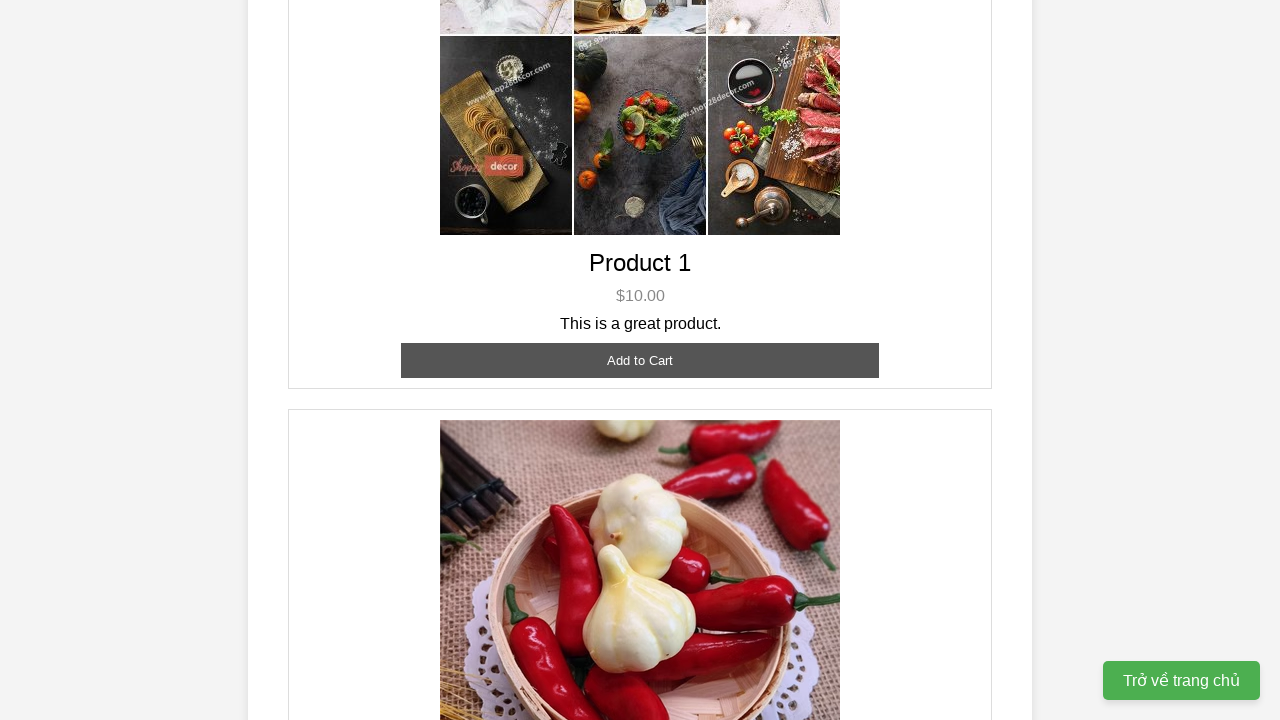

Single-clicked second button at (640, 360) on xpath=//html/body/div[2]/div[1]/div[2]/div/button
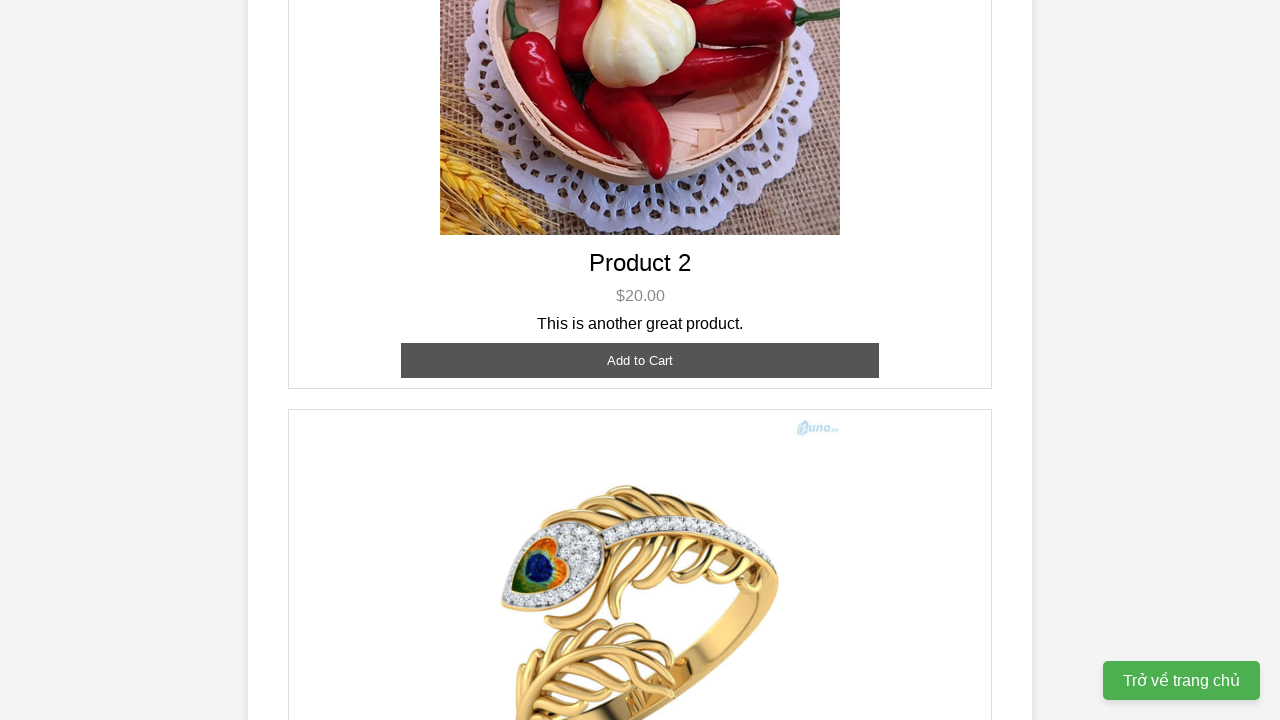

Double-clicked second button at (640, 360) on xpath=//html/body/div[2]/div[1]/div[2]/div/button
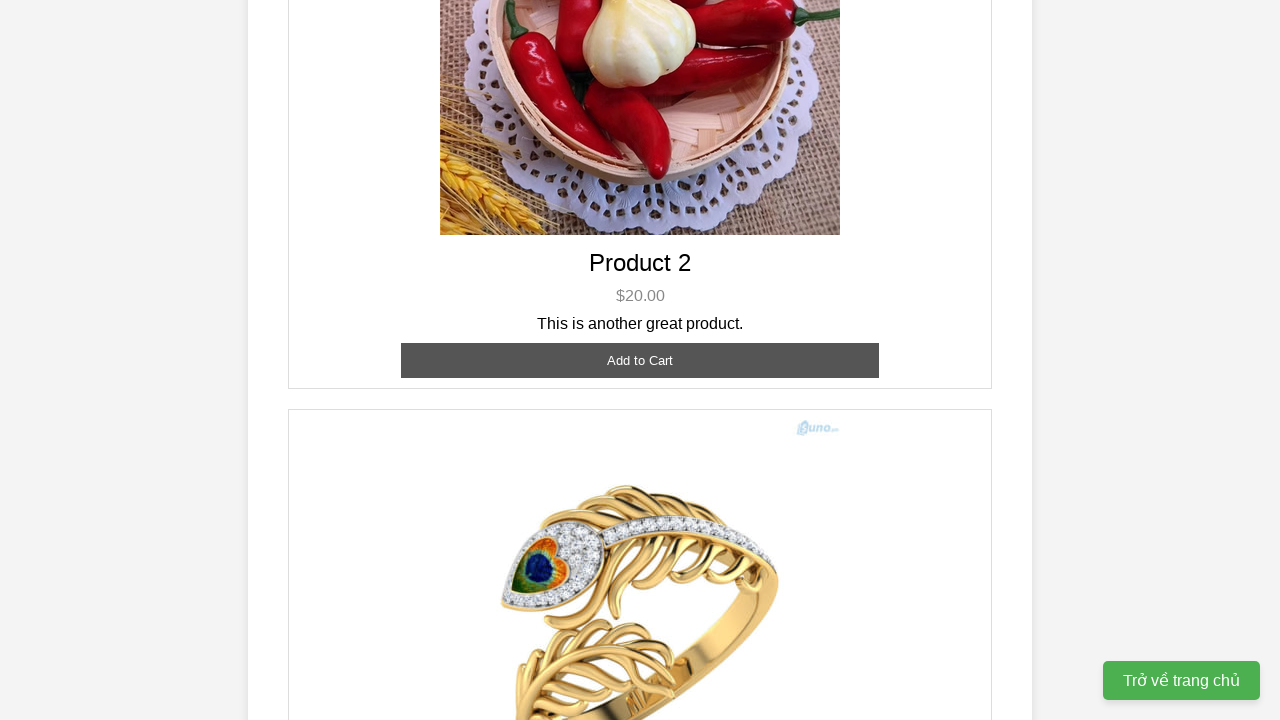

Single-clicked third button at (640, 388) on xpath=//html/body/div[2]/div[1]/div[3]/div/button
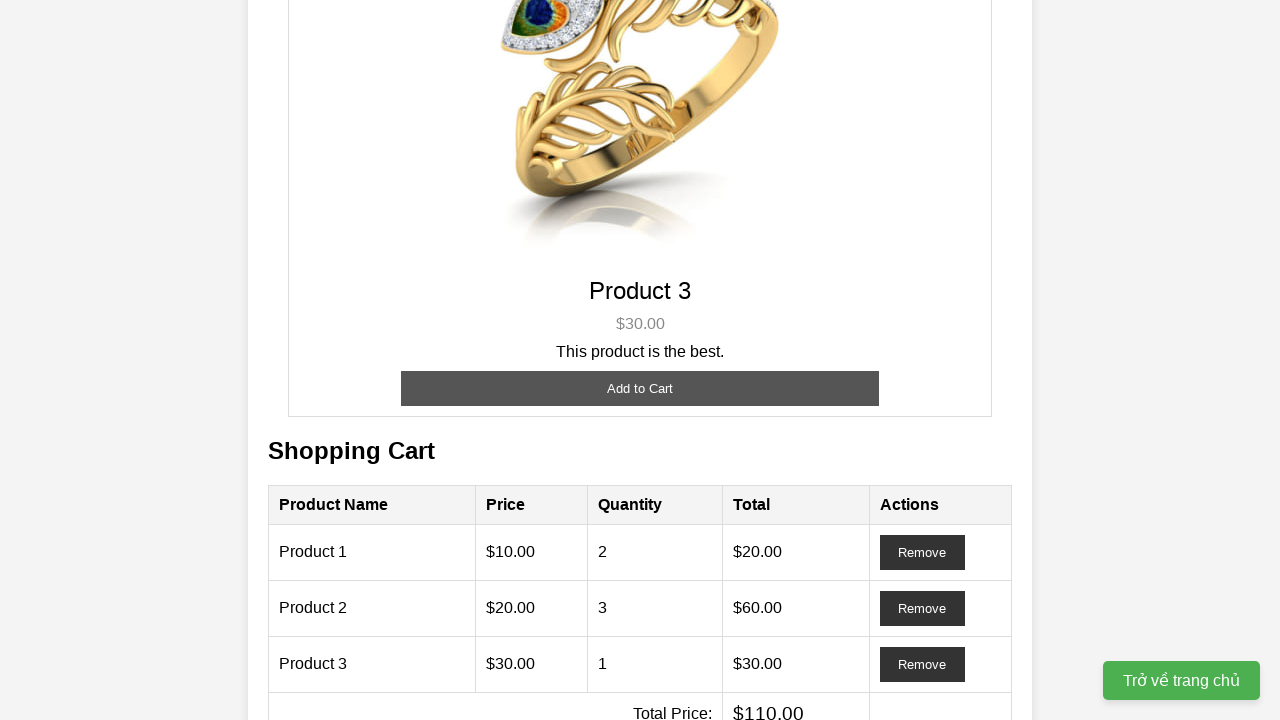

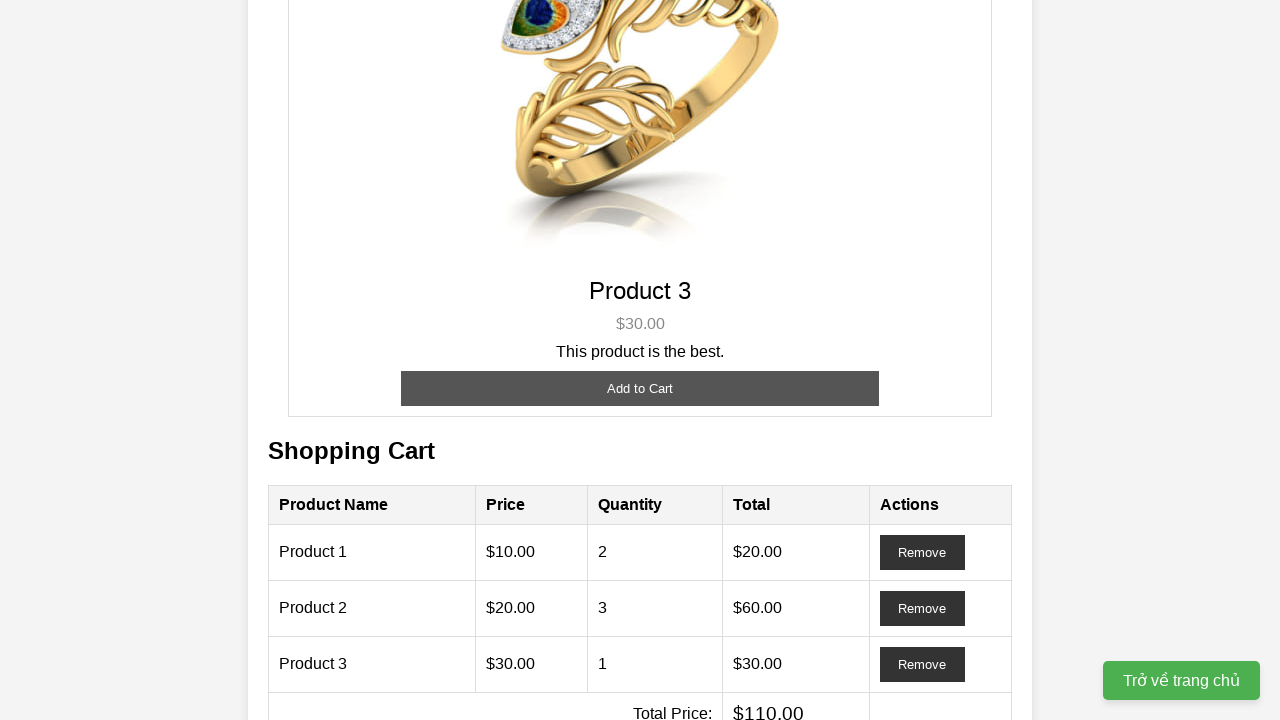